Navigates to the Wycliffe organization website and verifies the page loads by checking the title

Starting URL: http://wycliffe.org

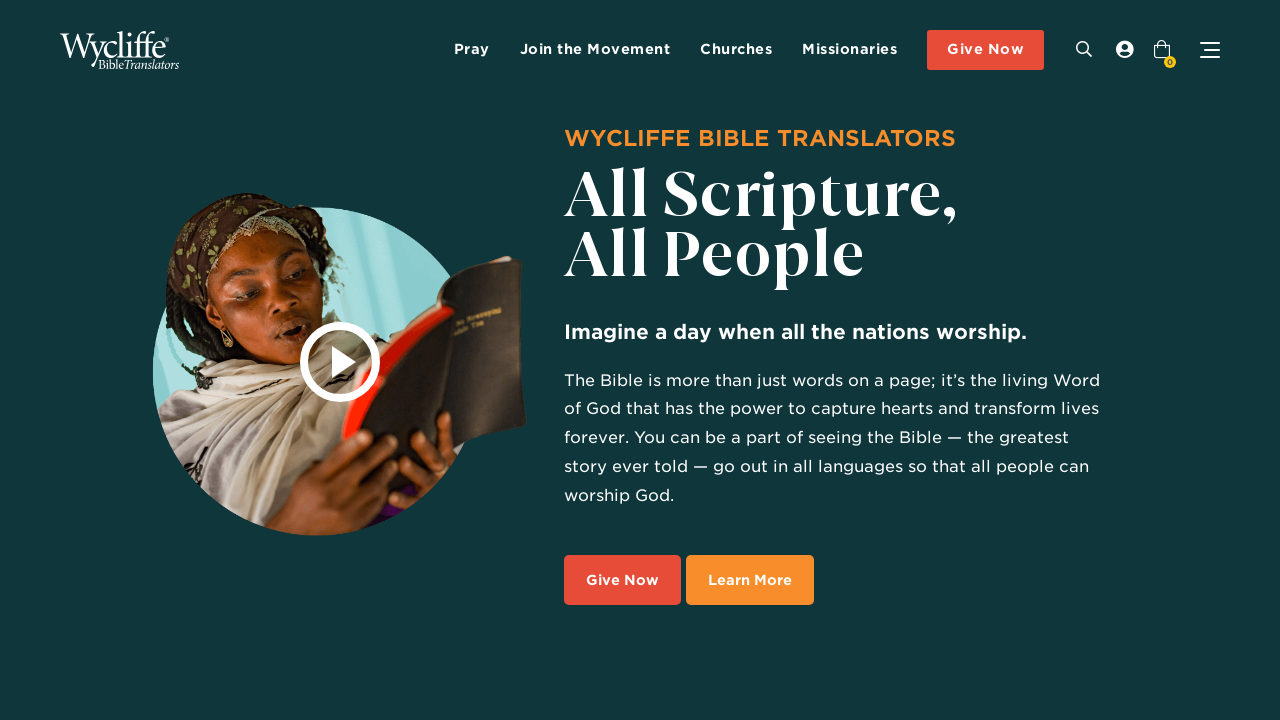

Navigated to Wycliffe organization website at http://wycliffe.org
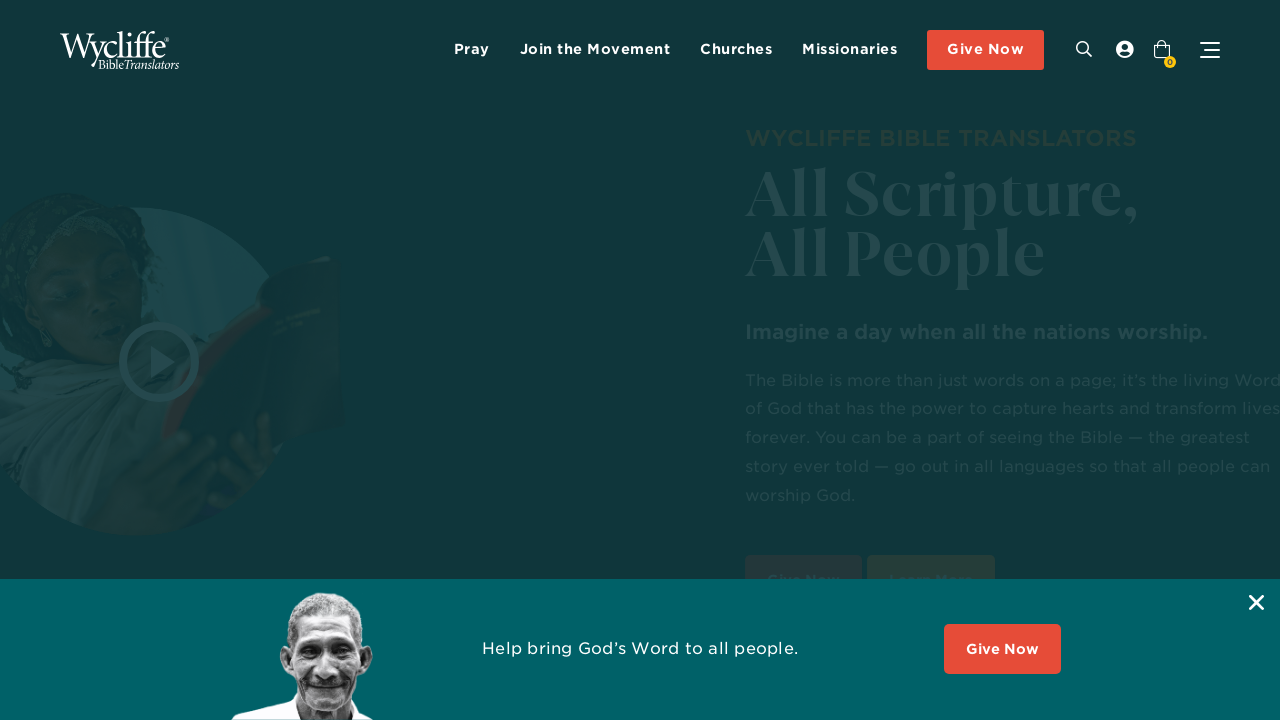

Retrieved page title to verify page loaded
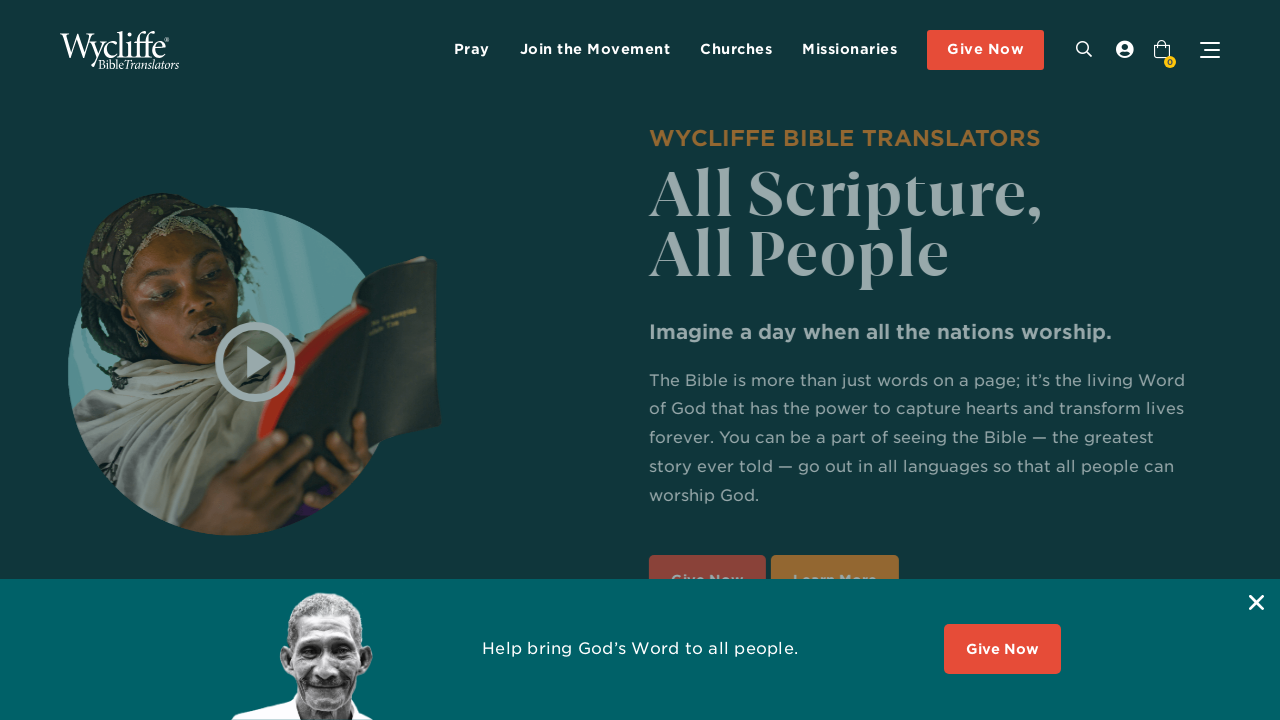

Printed page title to console
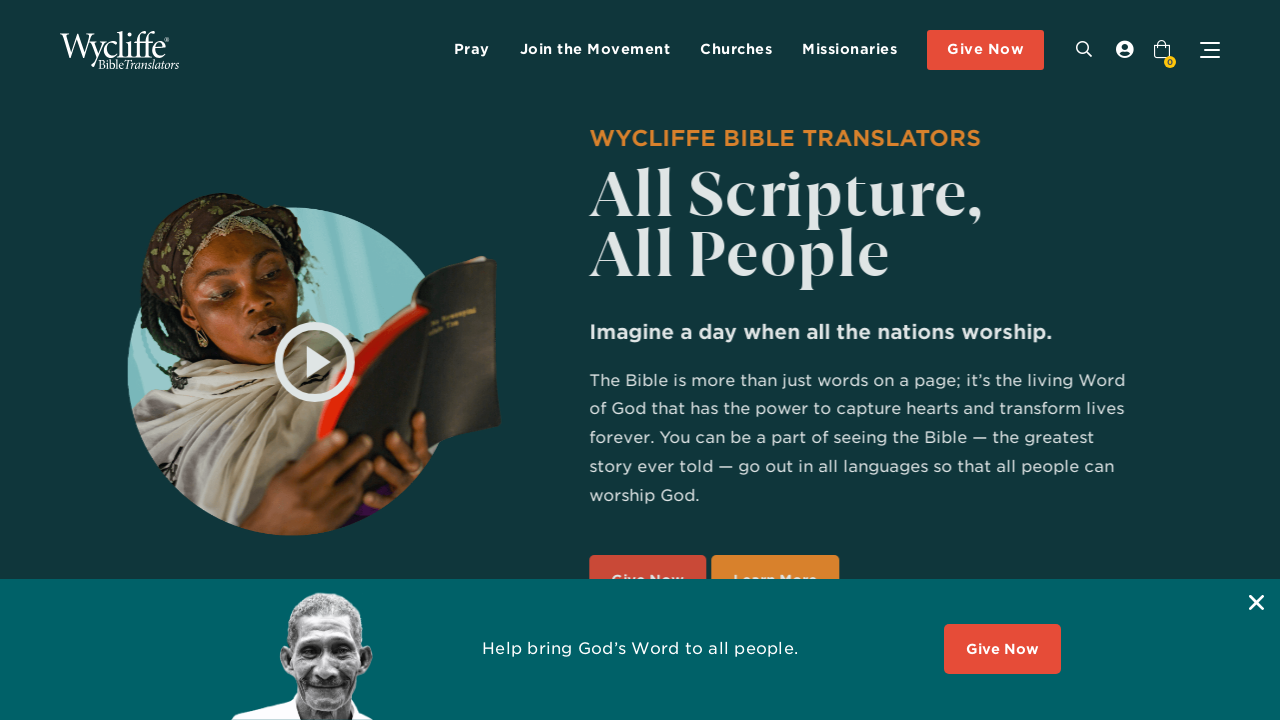

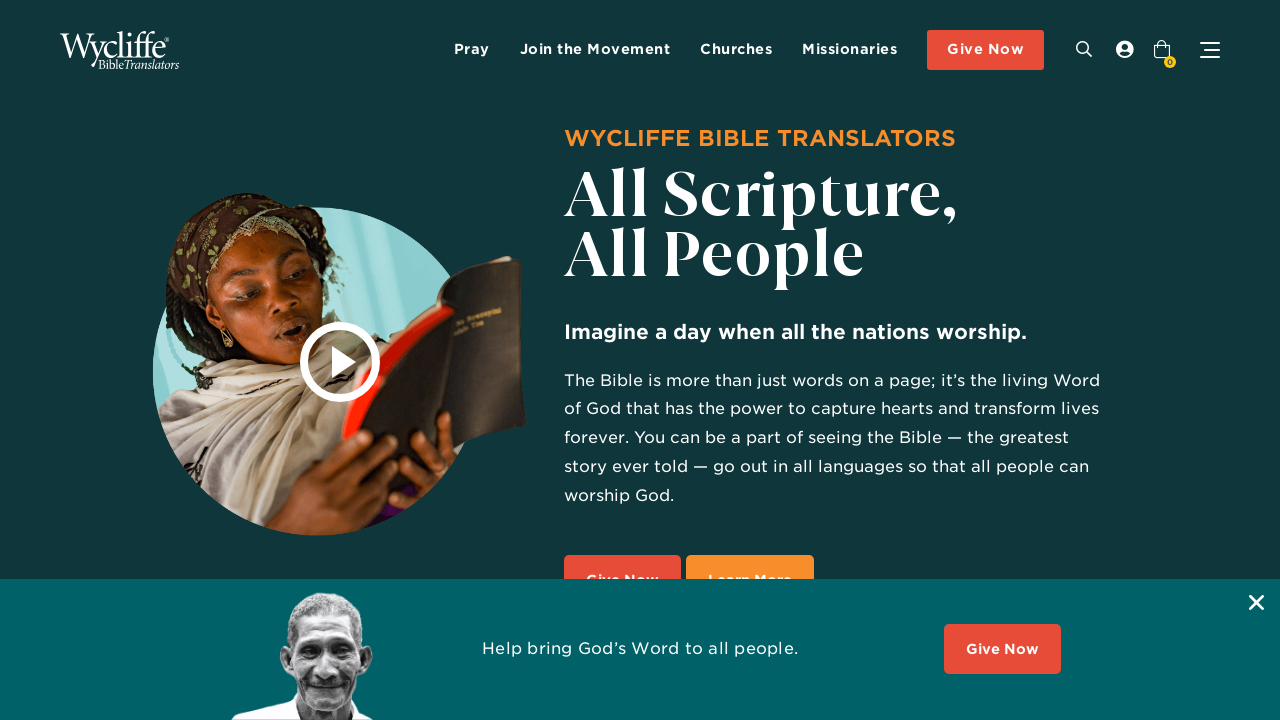